Tests handling of child windows by clicking a link that opens a new page, extracting text from the new page, and using that text to fill a form field on the original page

Starting URL: https://rahulshettyacademy.com/loginpagePractise/

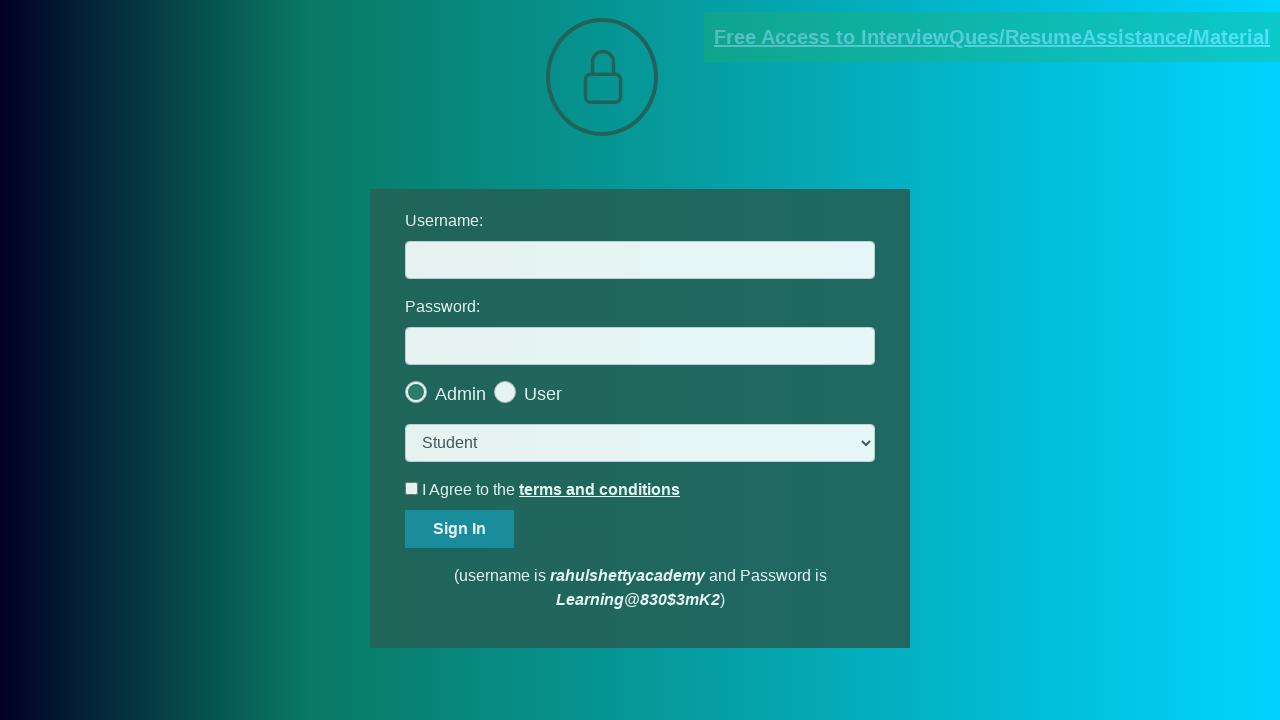

Clicked blinking text link to open child window at (992, 37) on a.blinkingText
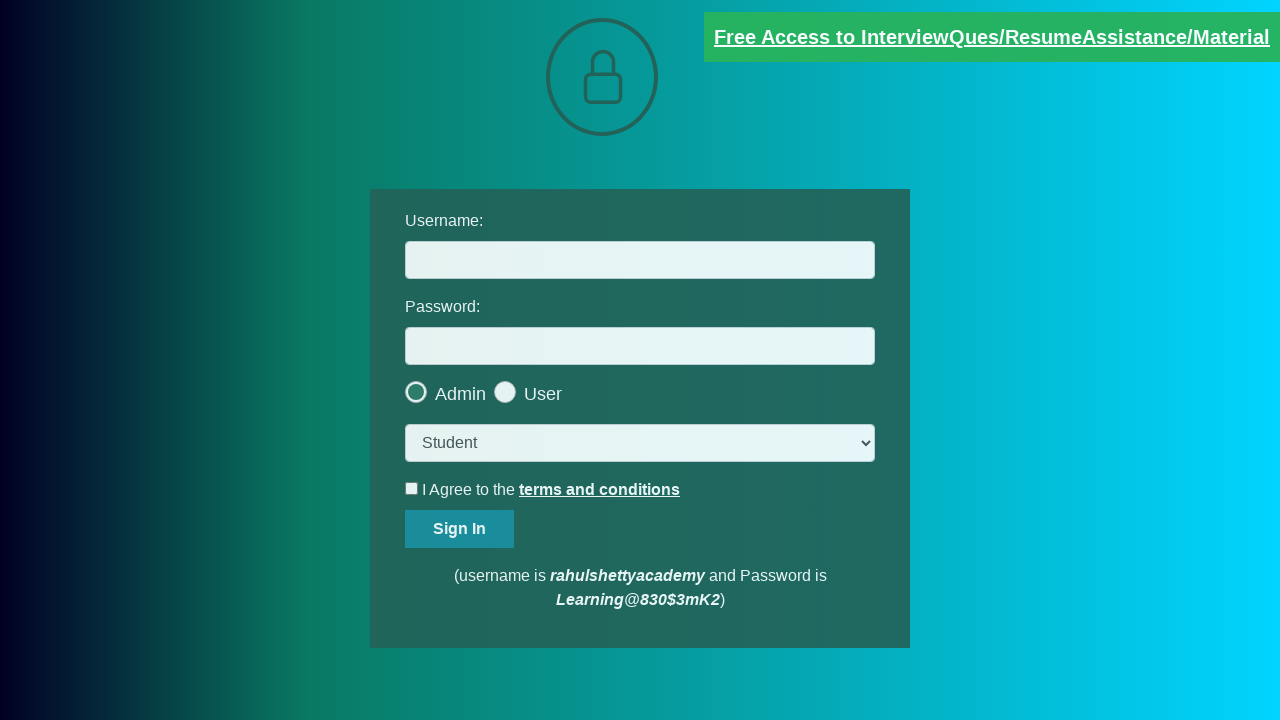

Child window/page opened and captured
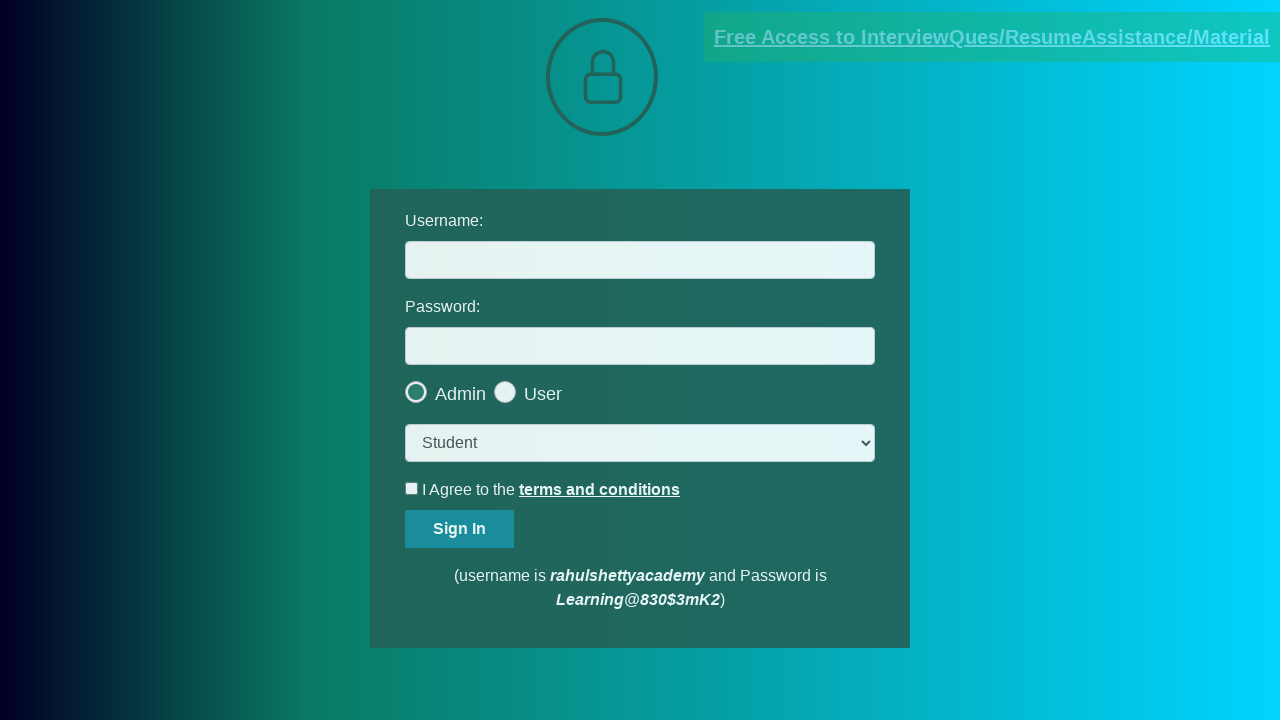

Extracted text content from red element in child window
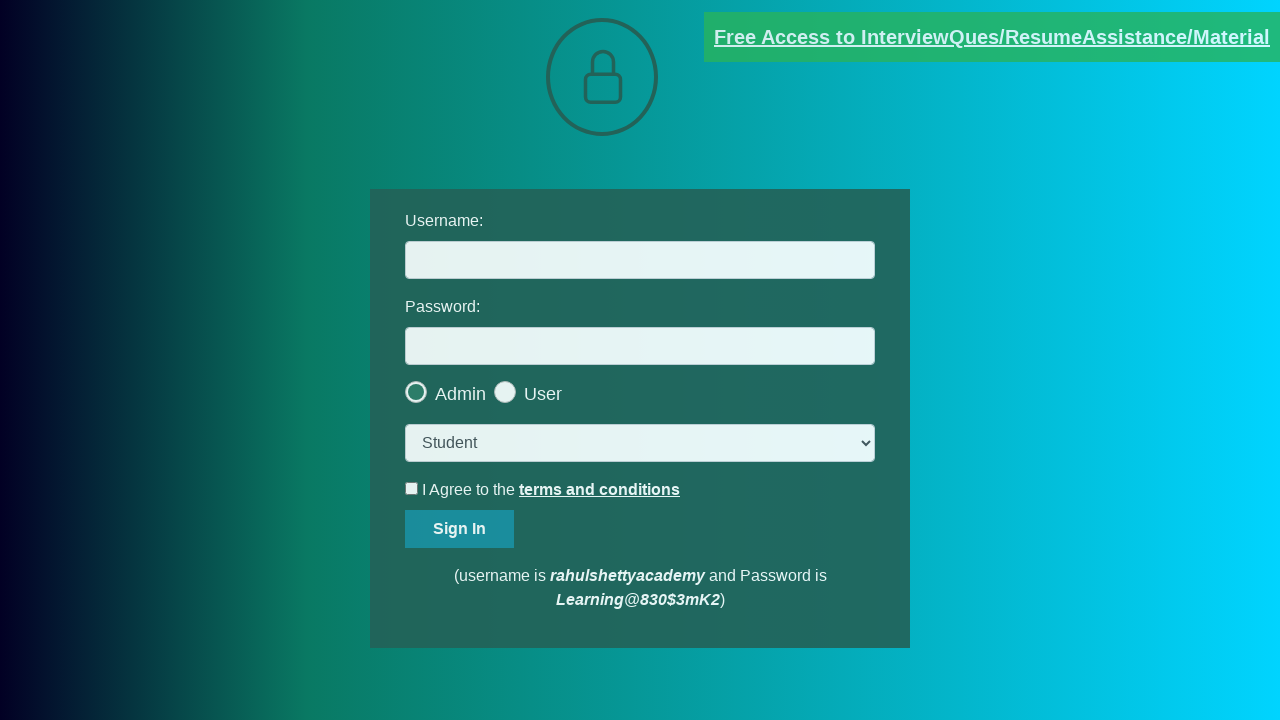

Parsed email text to extract domain: 'rahulshettyacademy.com'
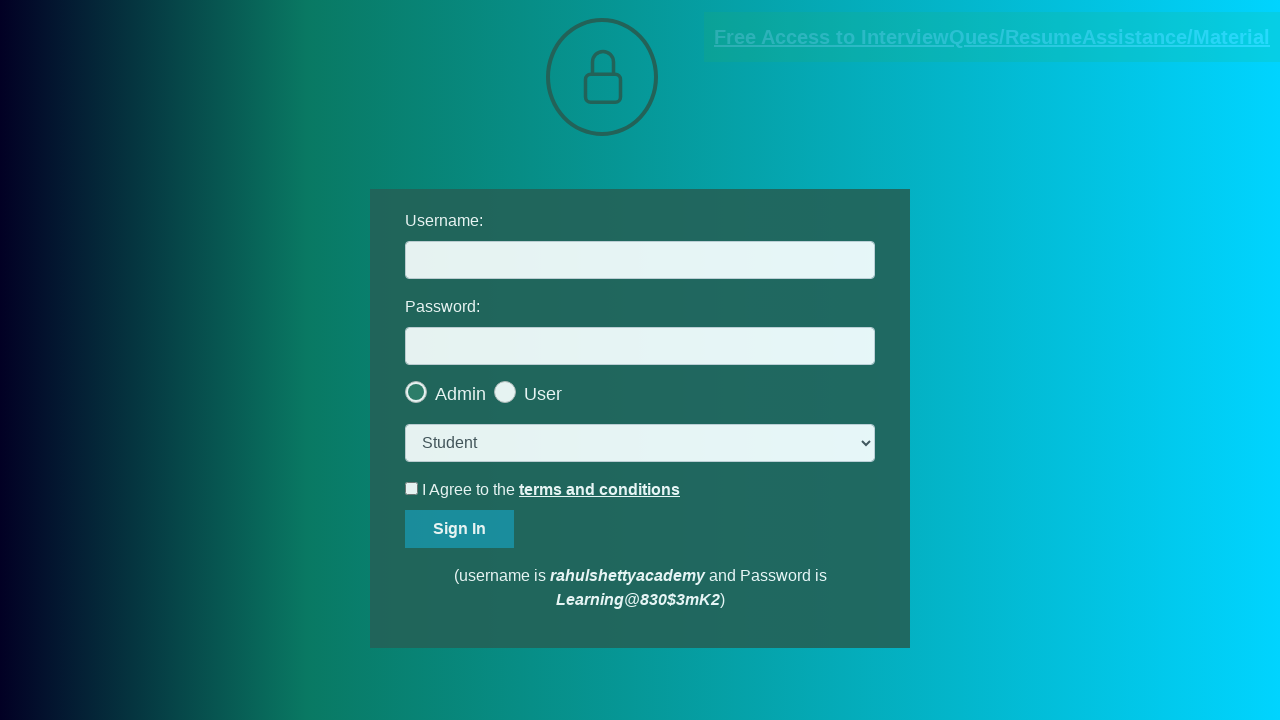

Filled username field with extracted domain 'rahulshettyacademy.com' on #username
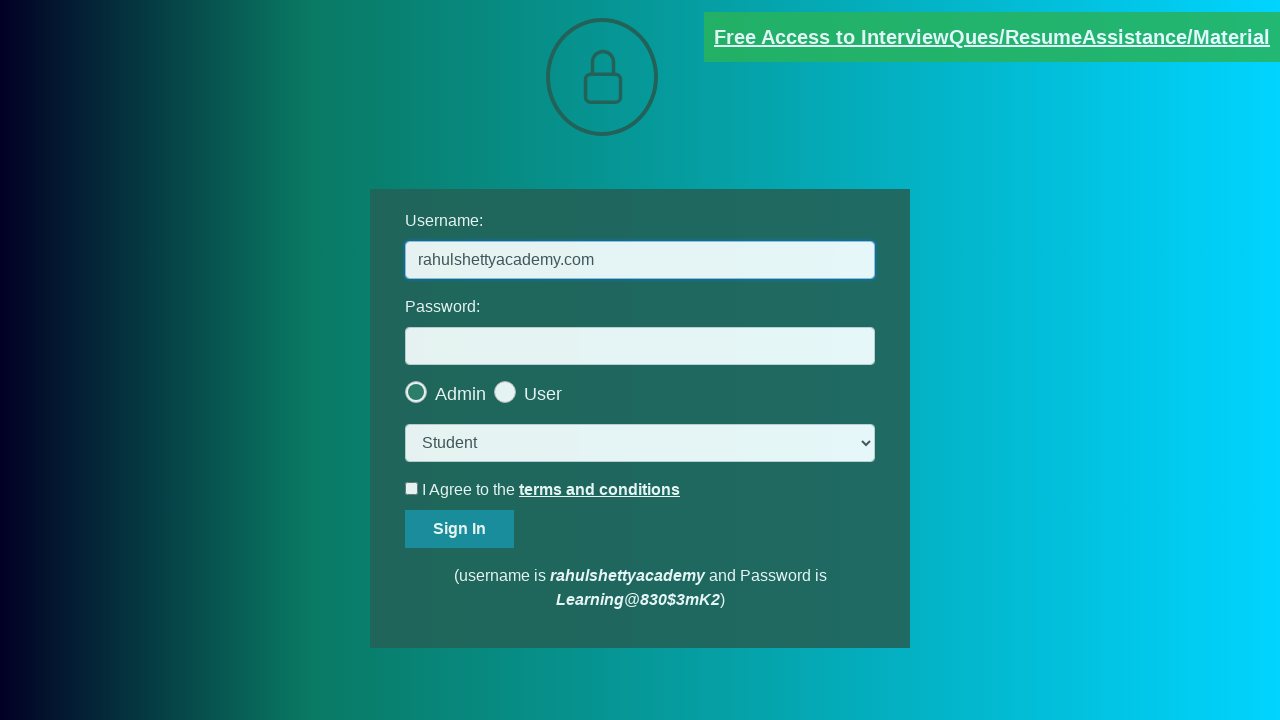

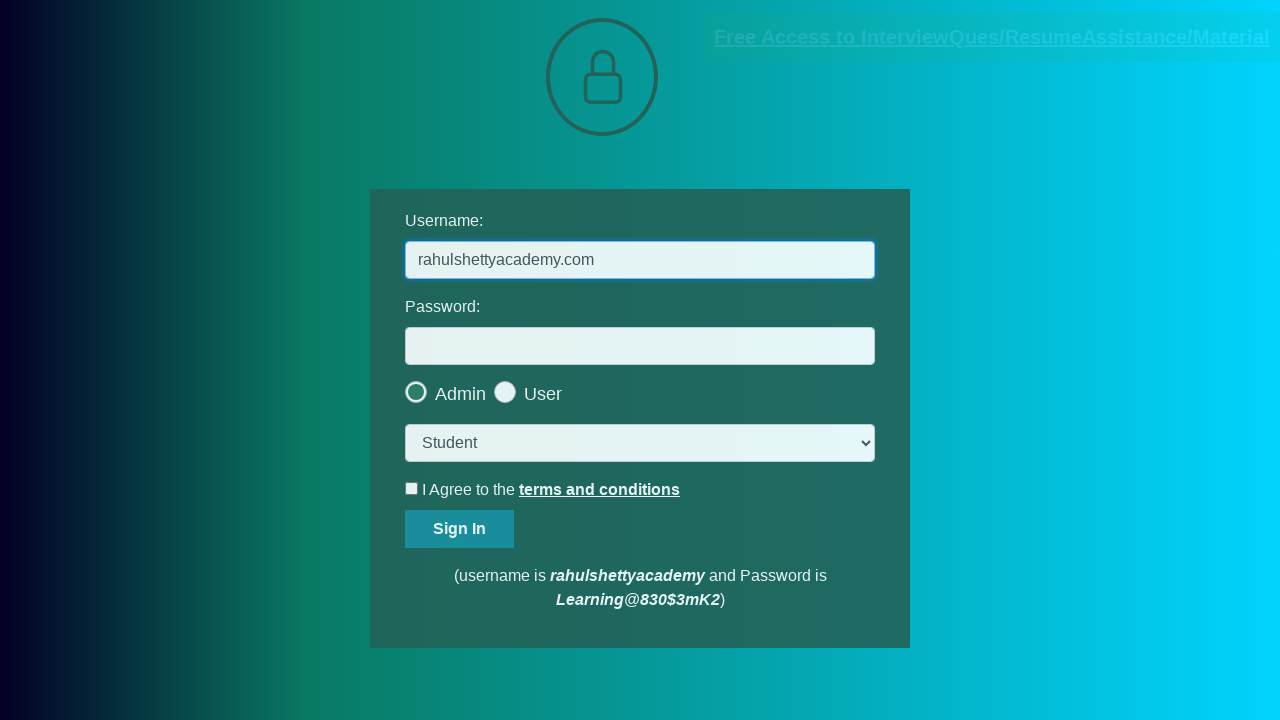